Tests that the Load and Show buttons display appropriate status messages when clicked

Starting URL: https://testpages.eviltester.com/apps/note-taker/

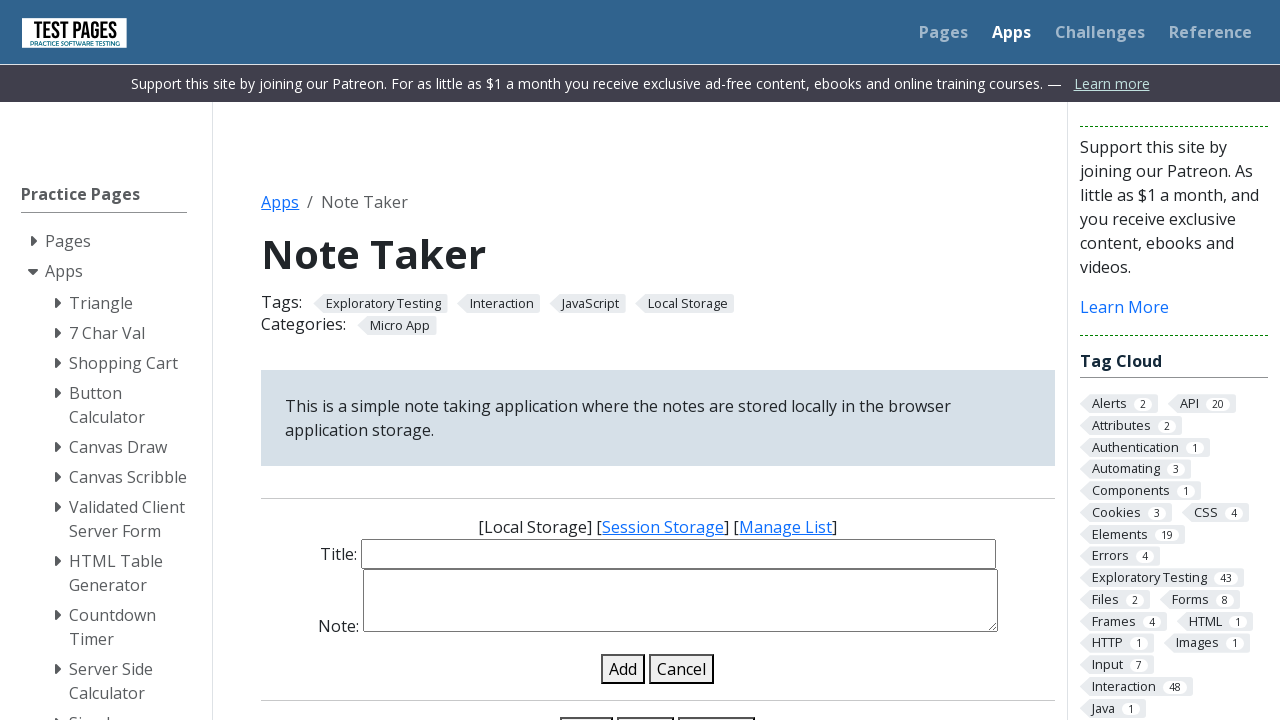

Clicked Load button at (587, 705) on #load-notes
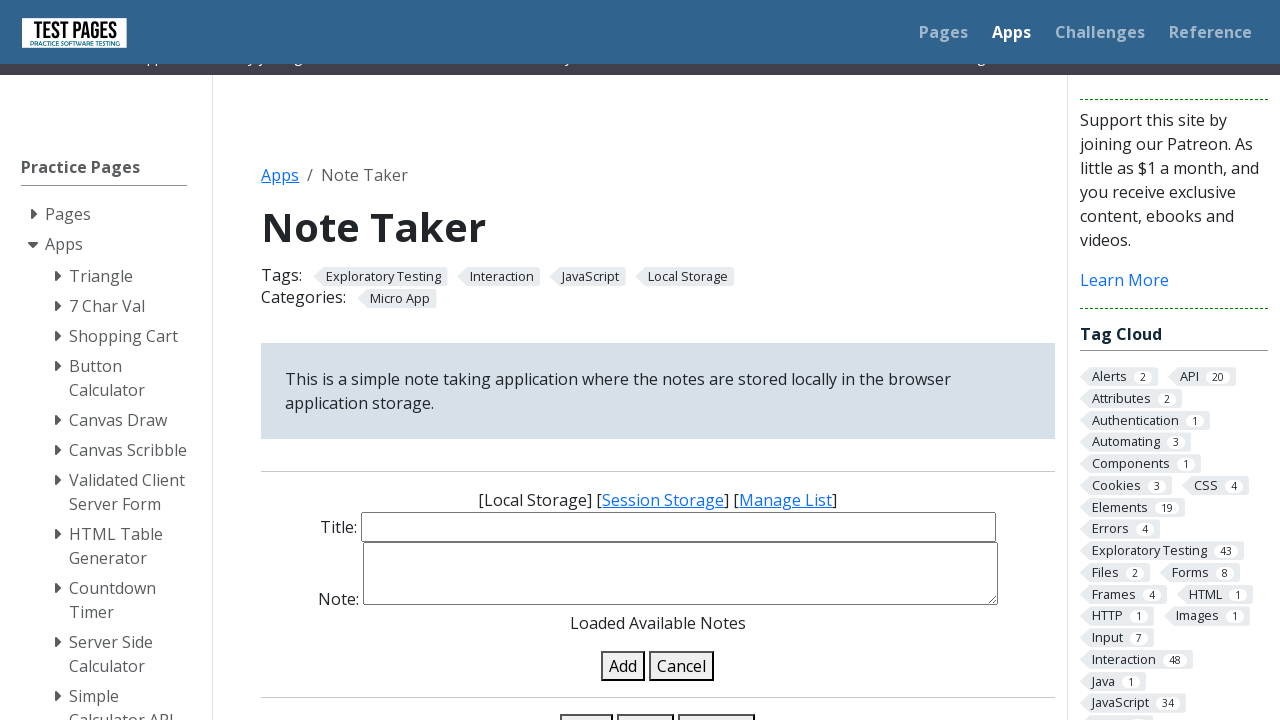

Retrieved status message after clicking Load
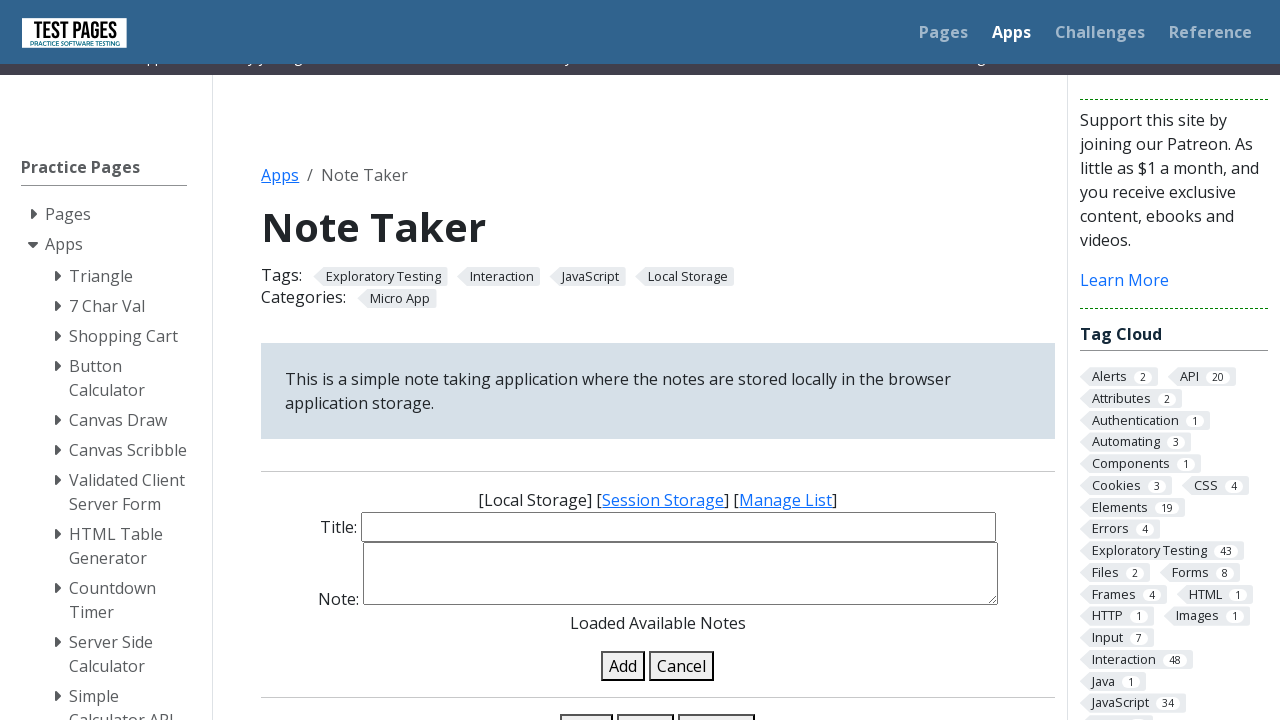

Asserted Load button displays 'Loaded Available Notes' status message
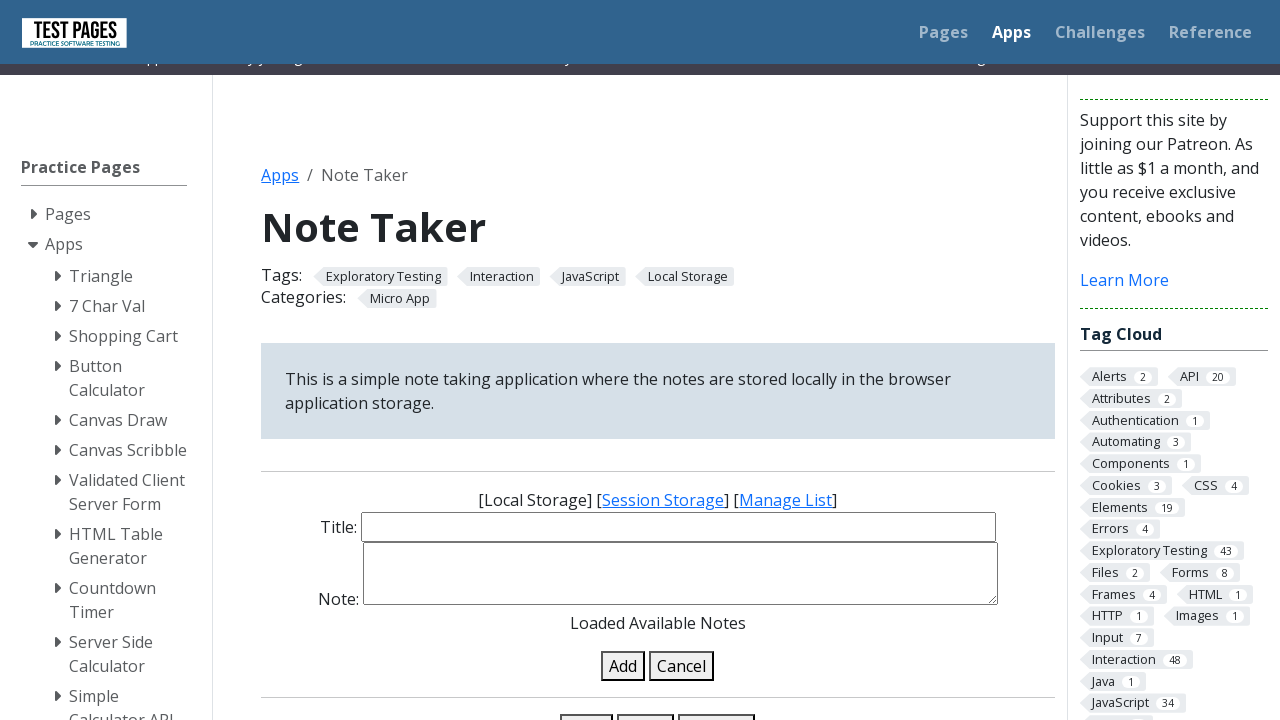

Clicked Show button at (646, 705) on #show-notes
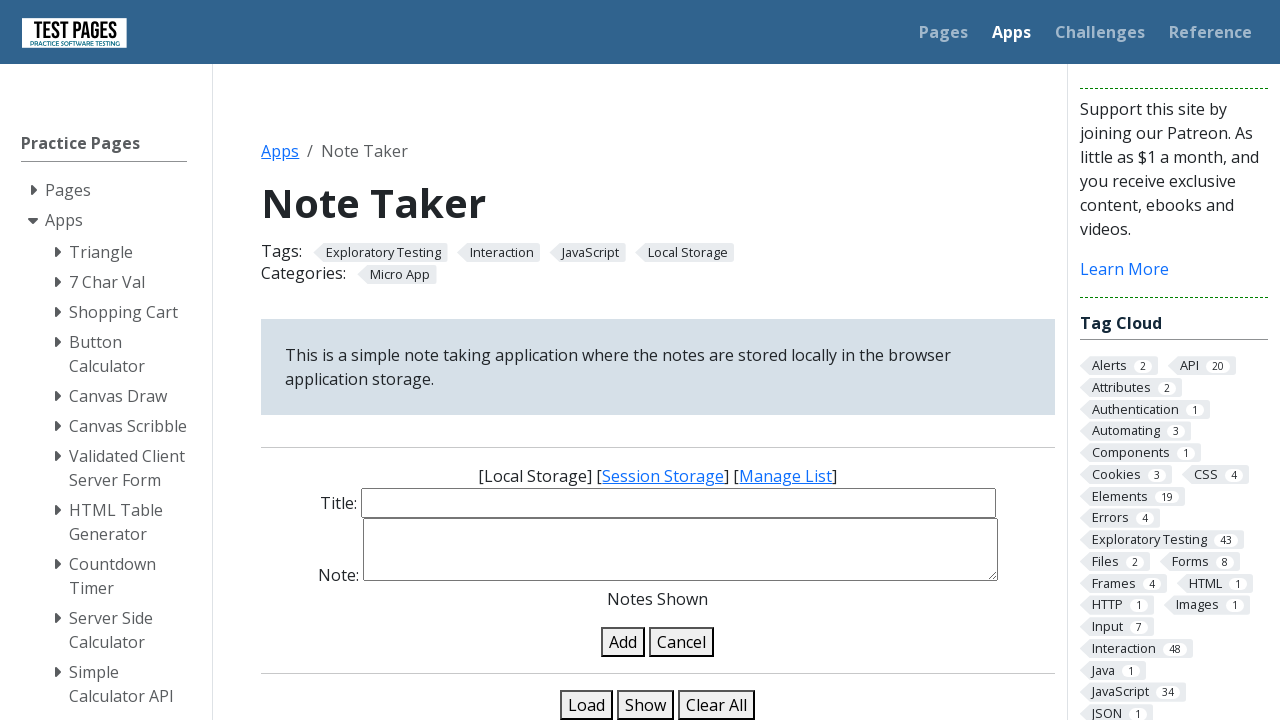

Retrieved status message after clicking Show
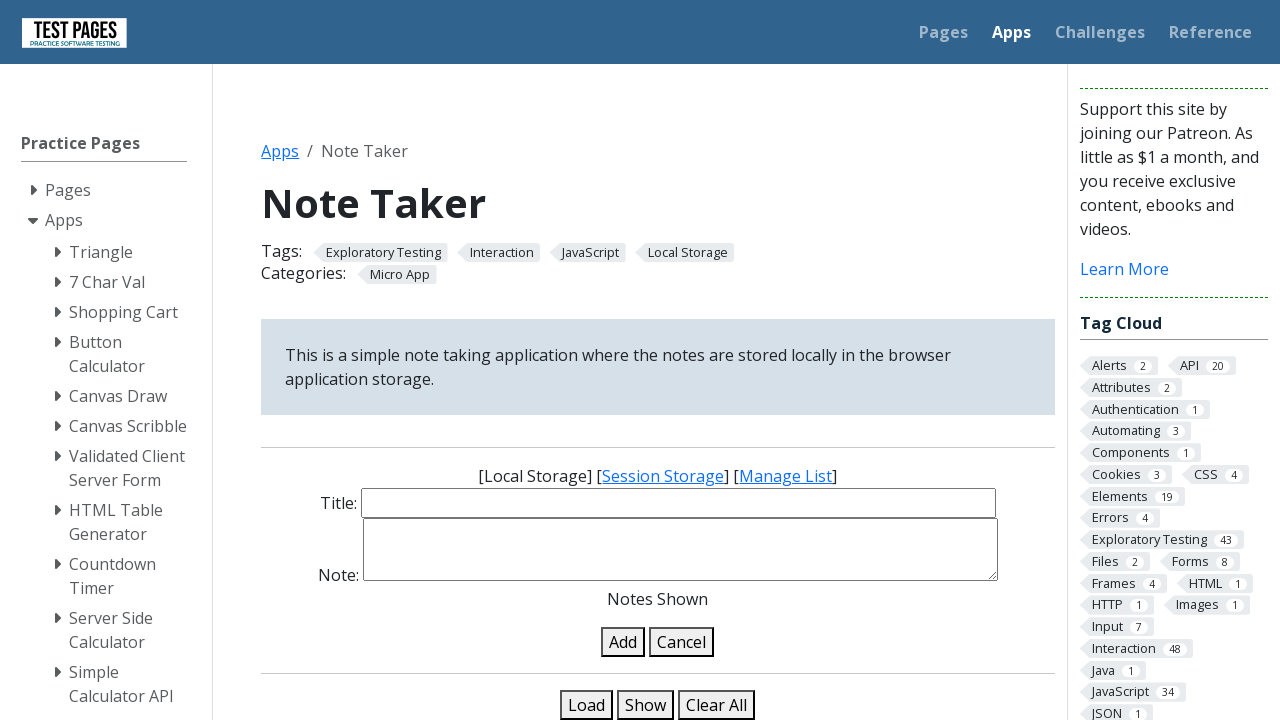

Asserted Show button displays 'Notes Shown' status message
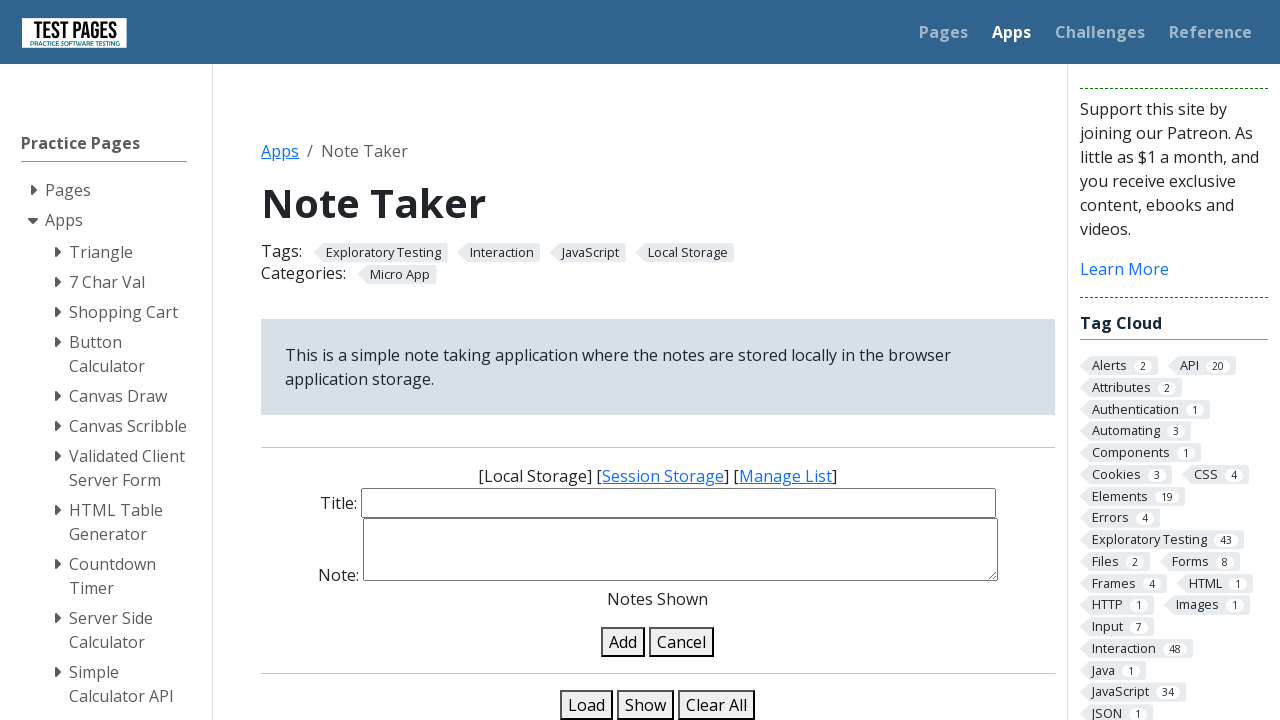

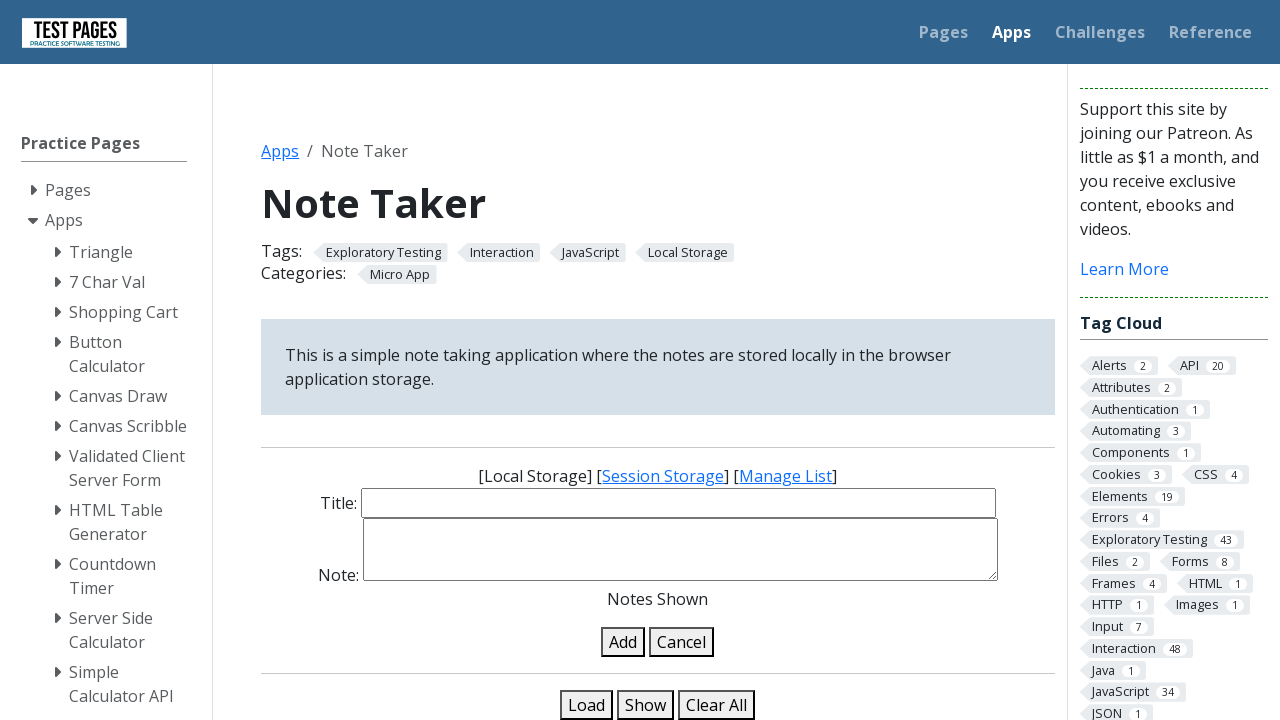